Tests the age form by entering a name and age, submitting the form, and verifying the resulting message.

Starting URL: https://kristinek.github.io/site/examples/age.html

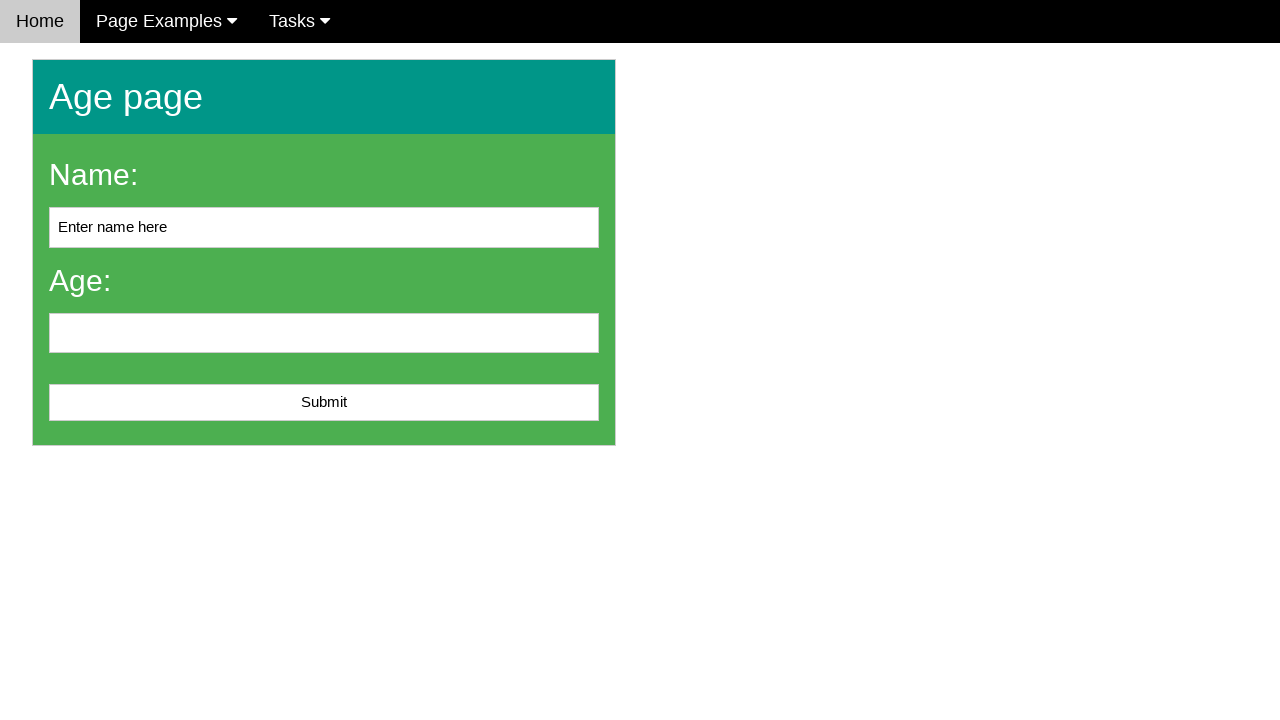

Cleared the name field on #name
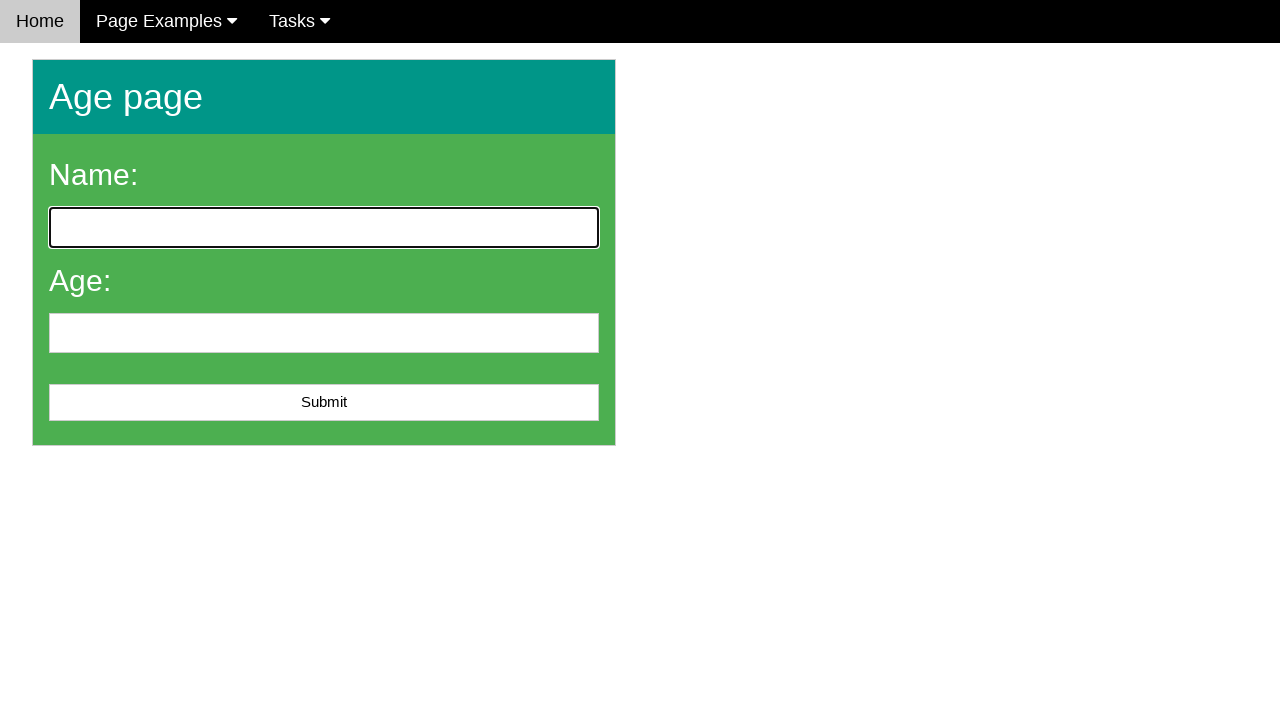

Entered 'John Smith' in the name field on #name
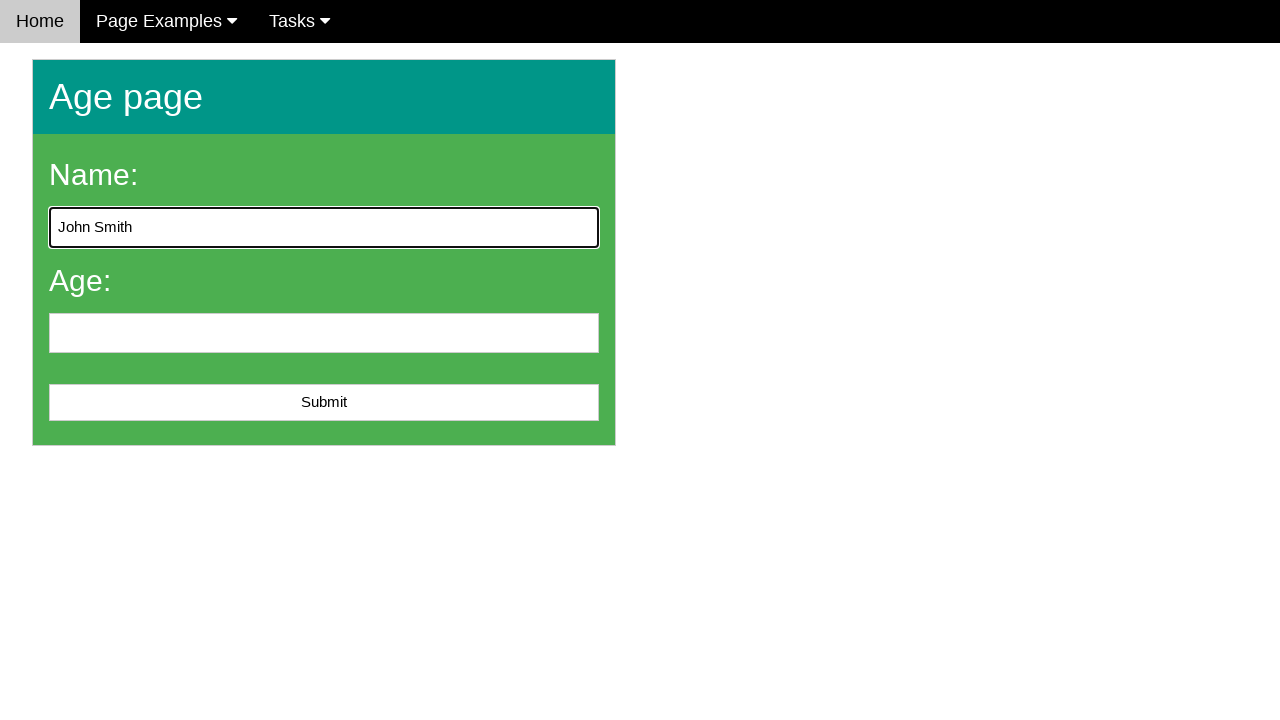

Entered '25' in the age field on input[name='age']
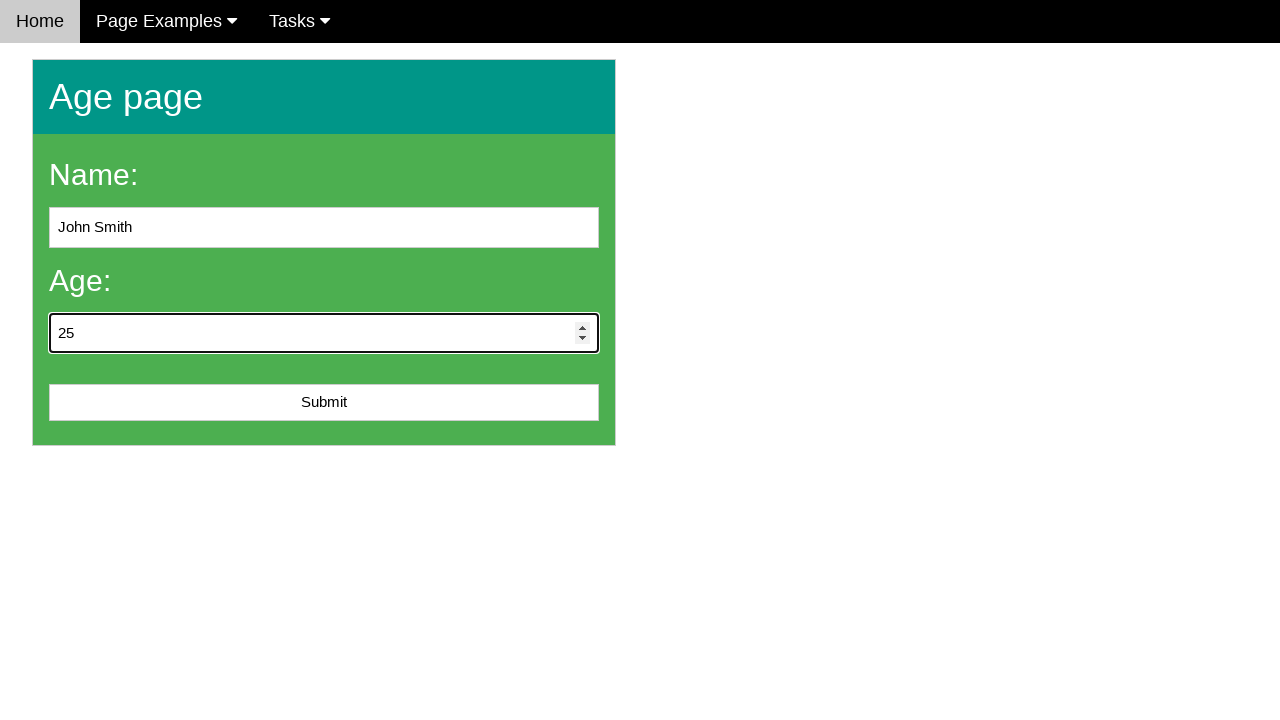

Clicked the submit button at (324, 403) on #submit
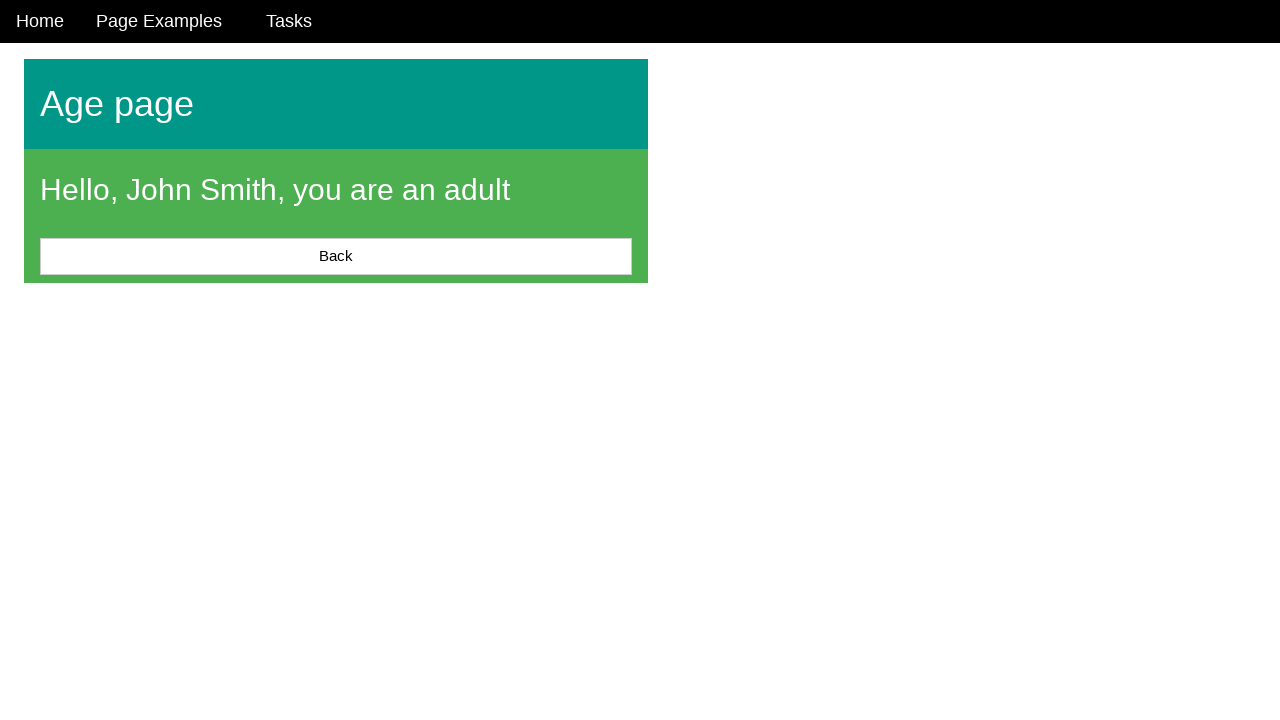

Waited for the result message to appear
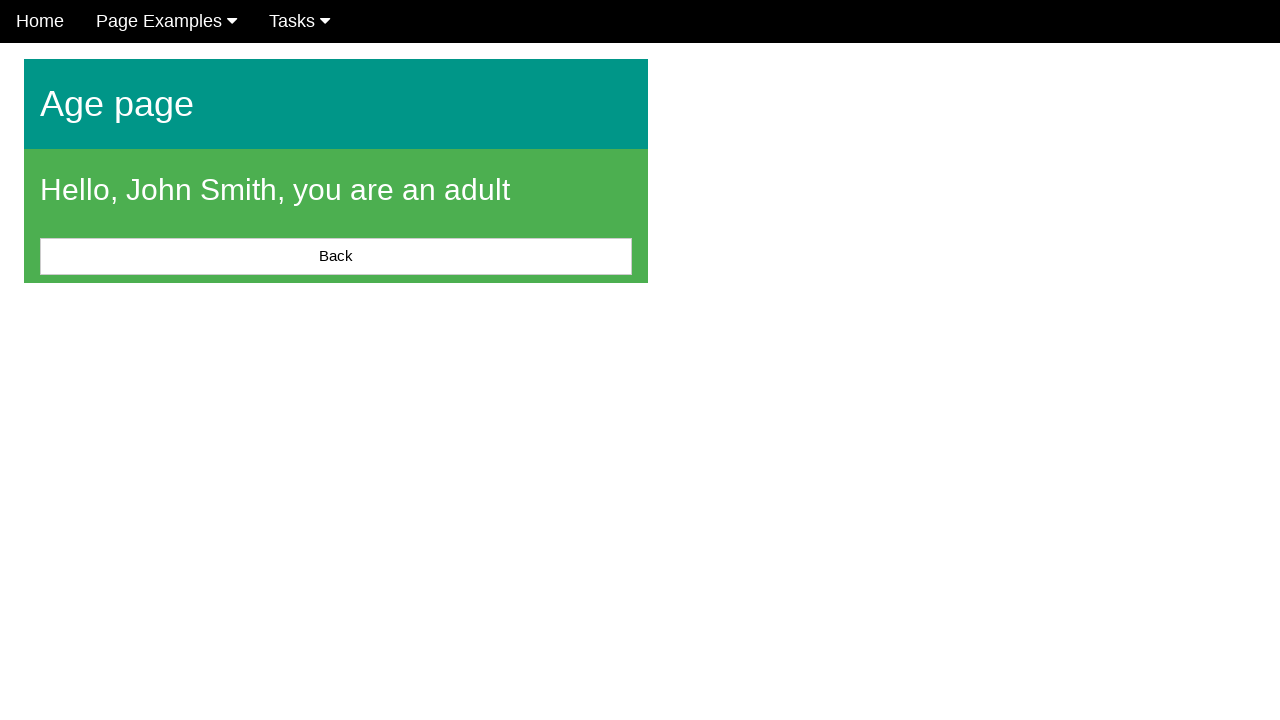

Located the message element
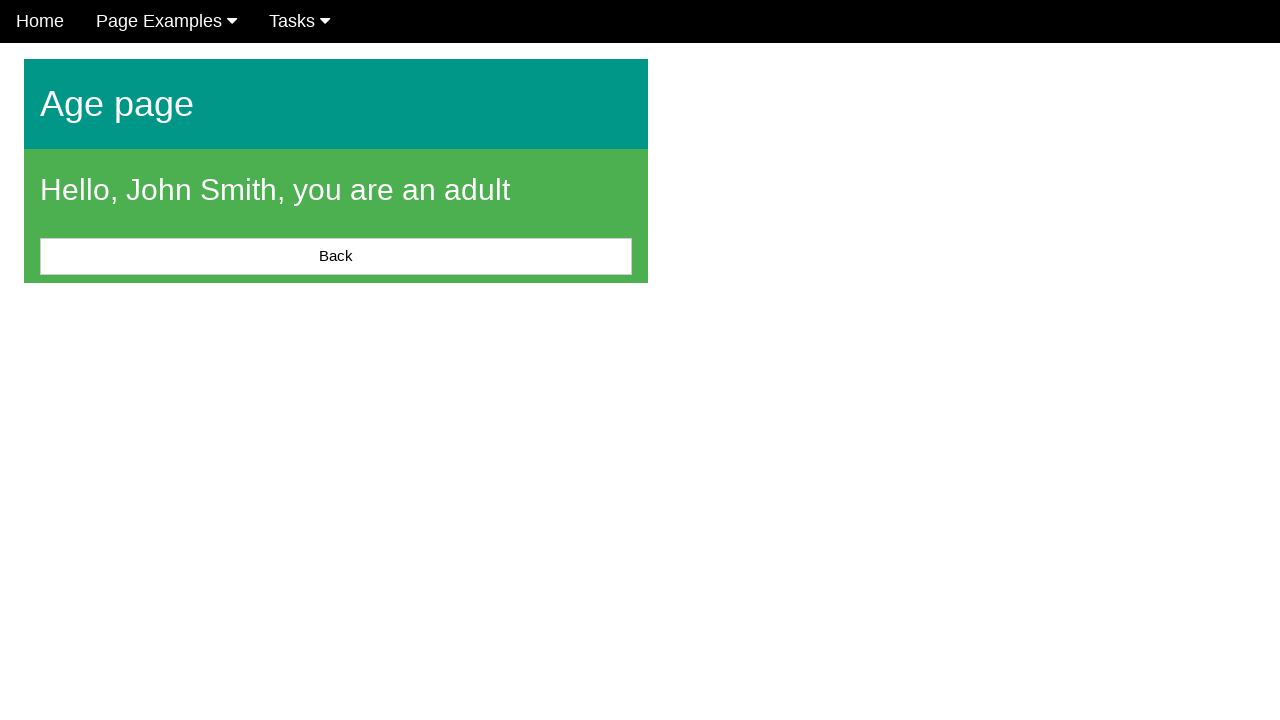

Verified that the message contains text
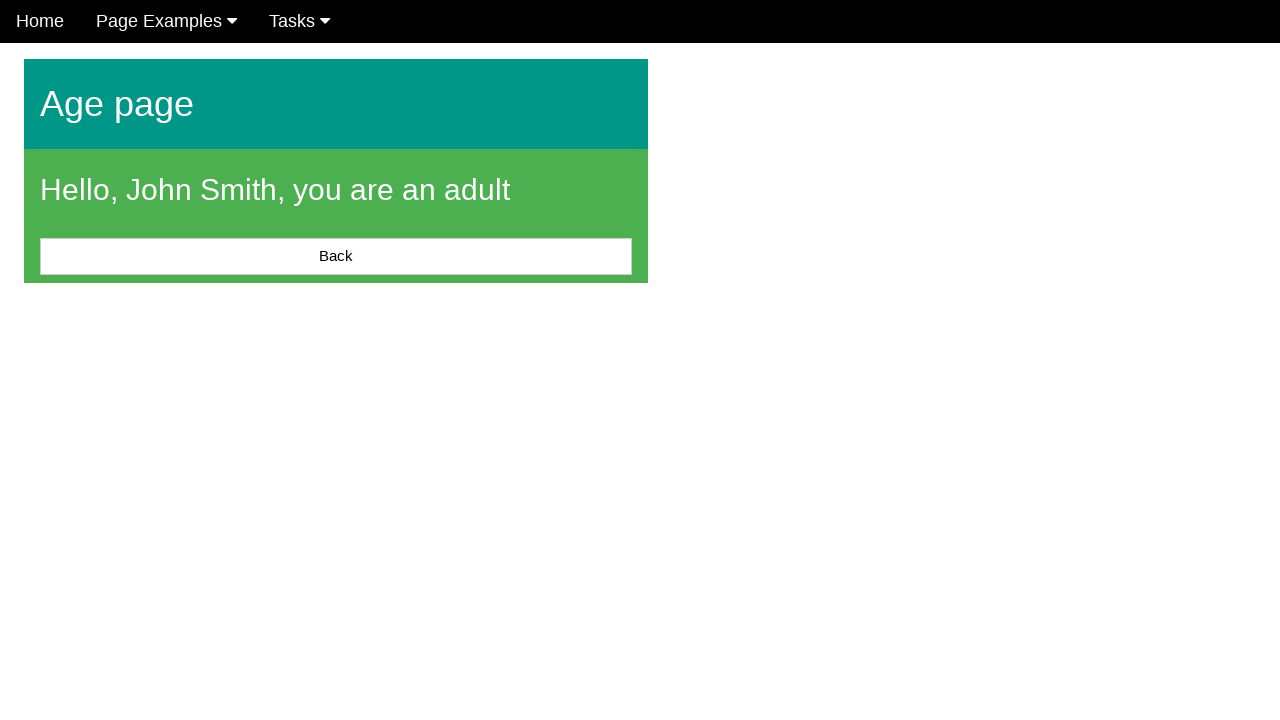

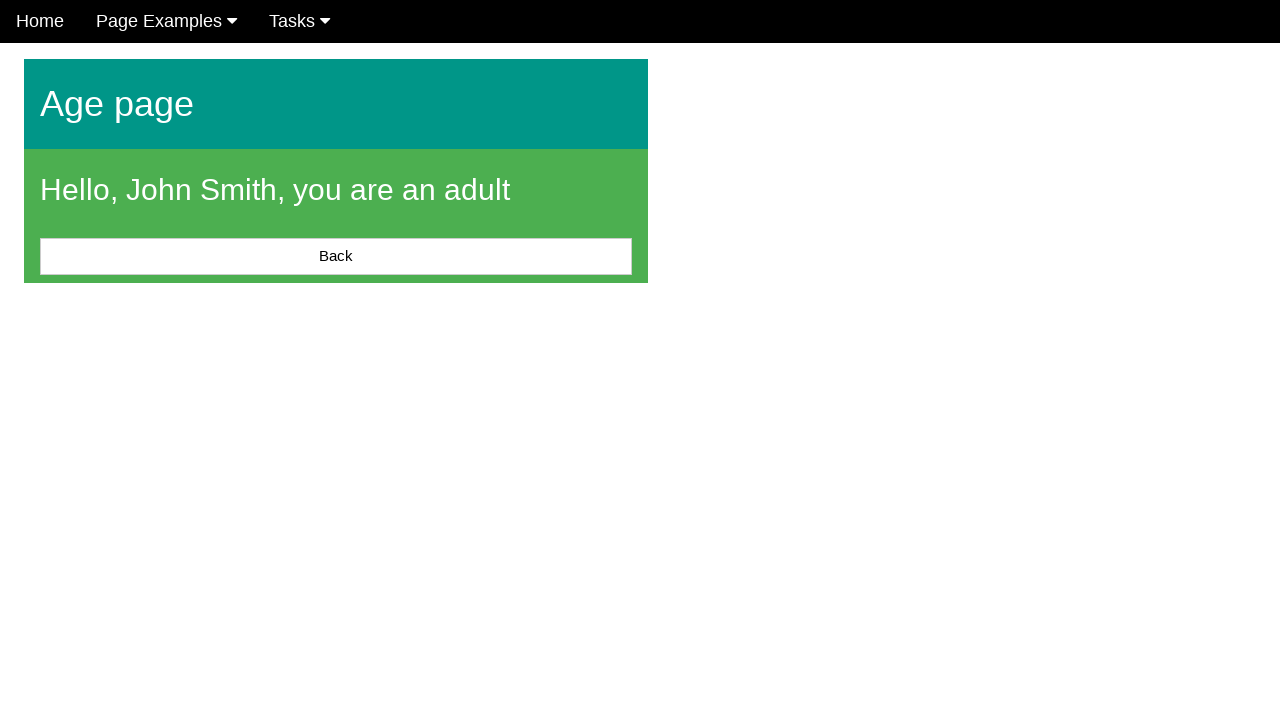